Tests finding an element by name attribute and retrieving its id and value attributes

Starting URL: https://acctabootcamp.github.io/site/examples/locators

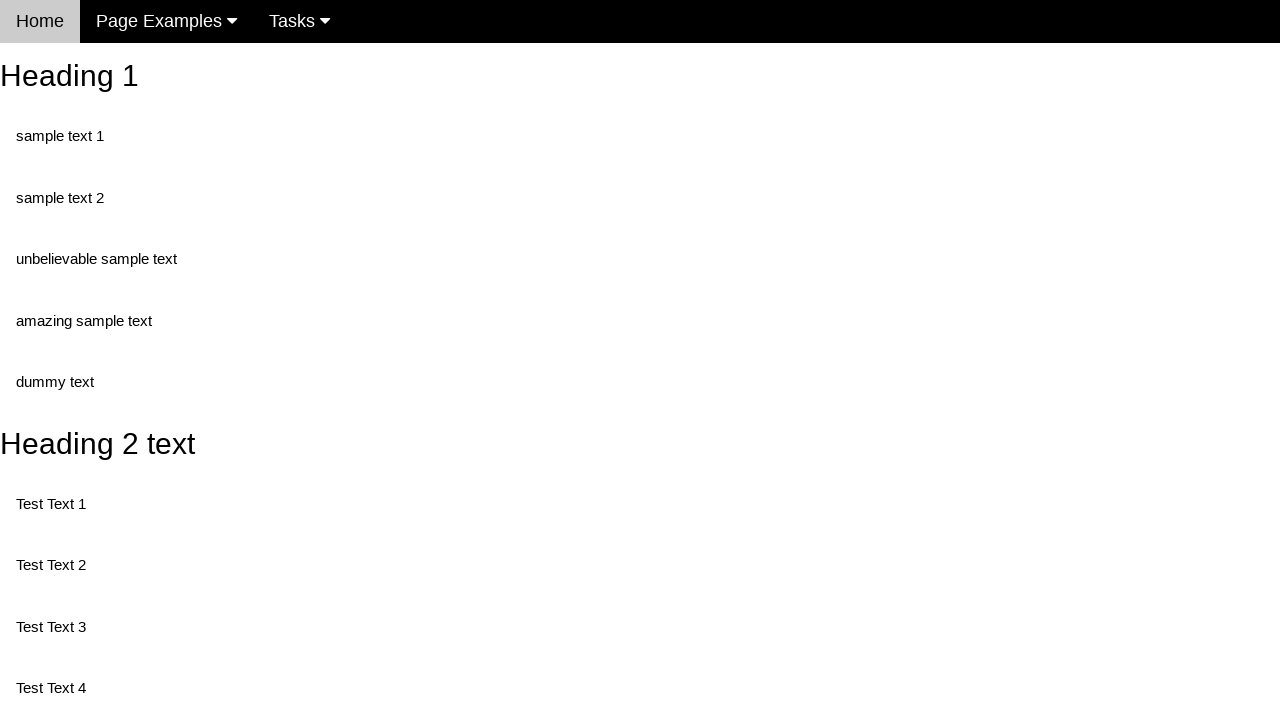

Navigated to locators example page
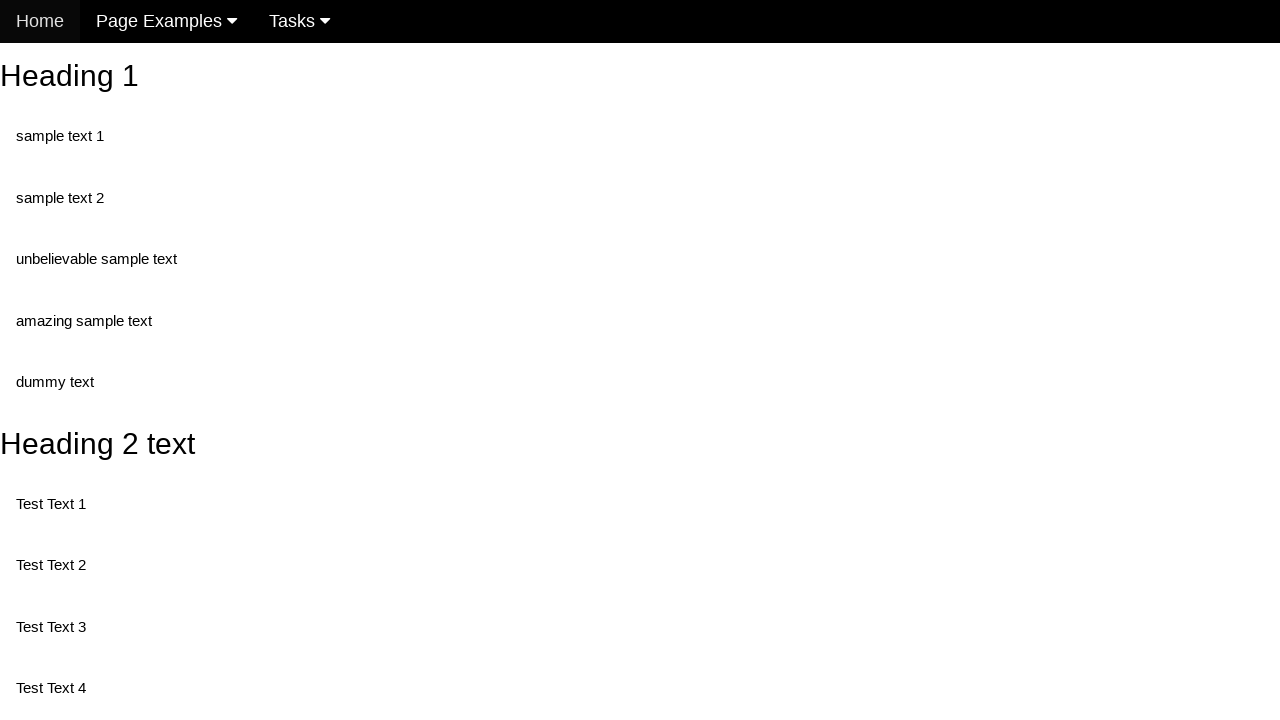

Located element with name='randomButton2'
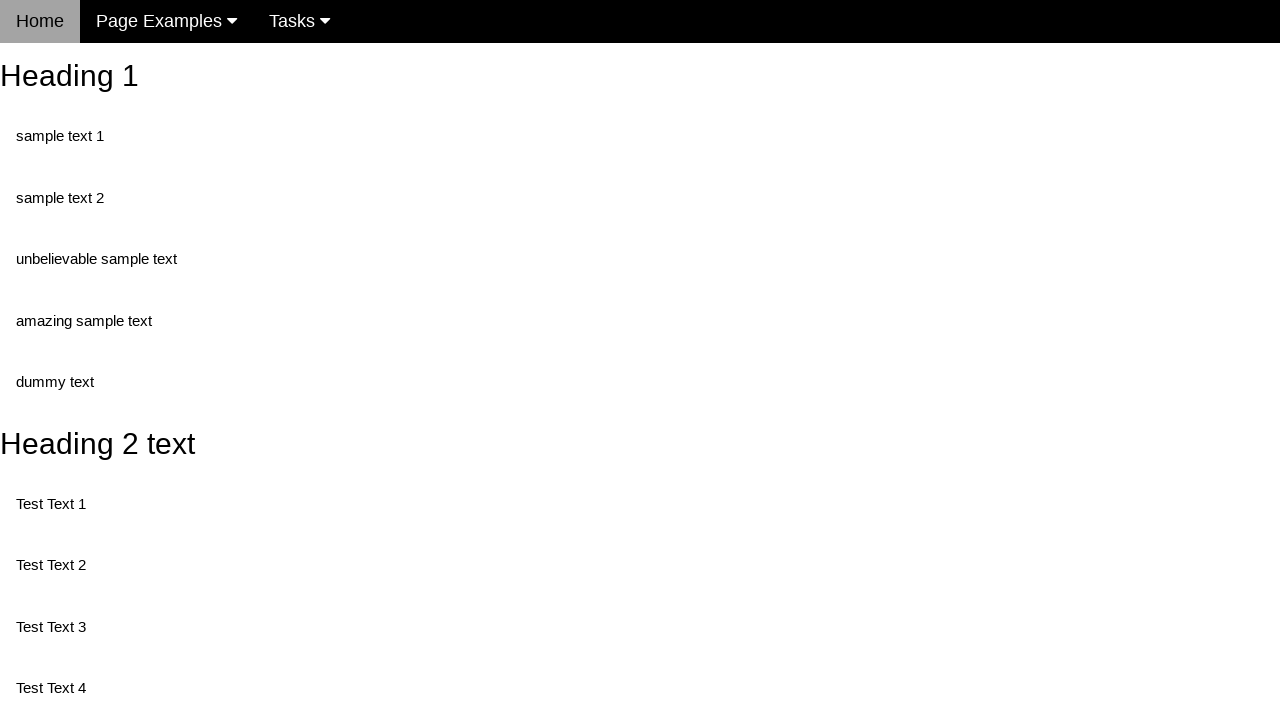

Retrieved id attribute from button element
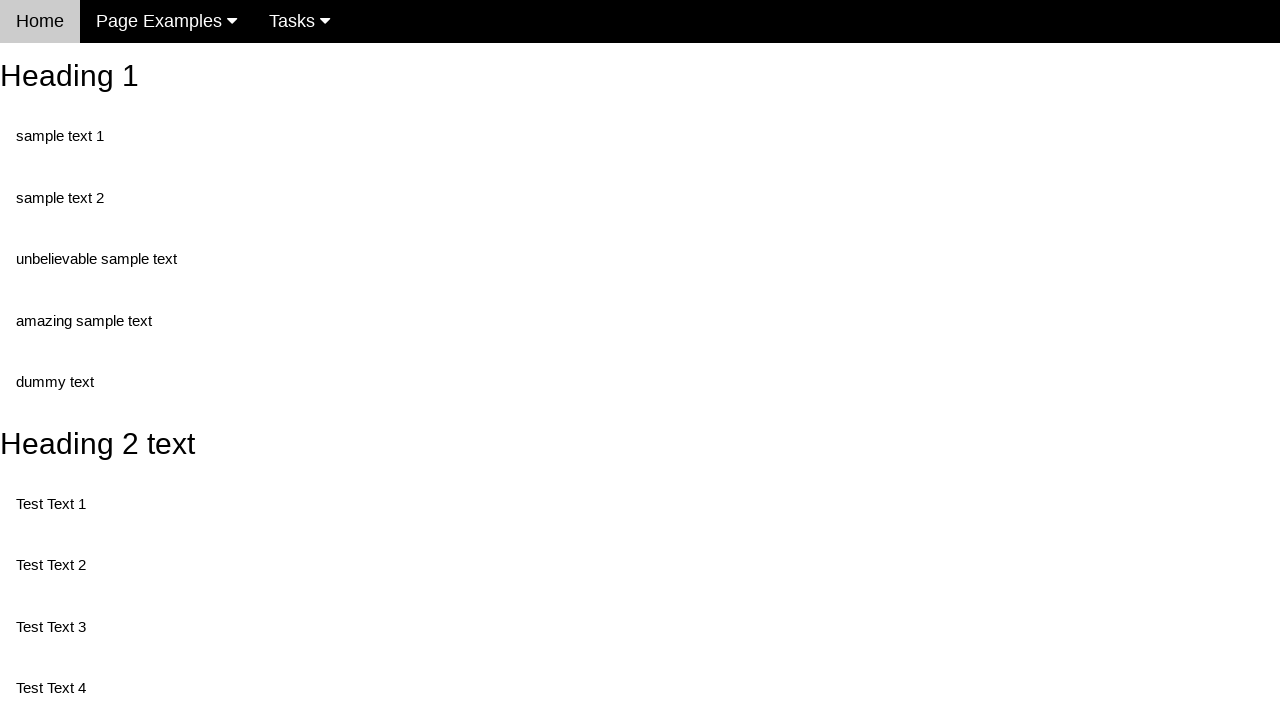

Retrieved value attribute from button element
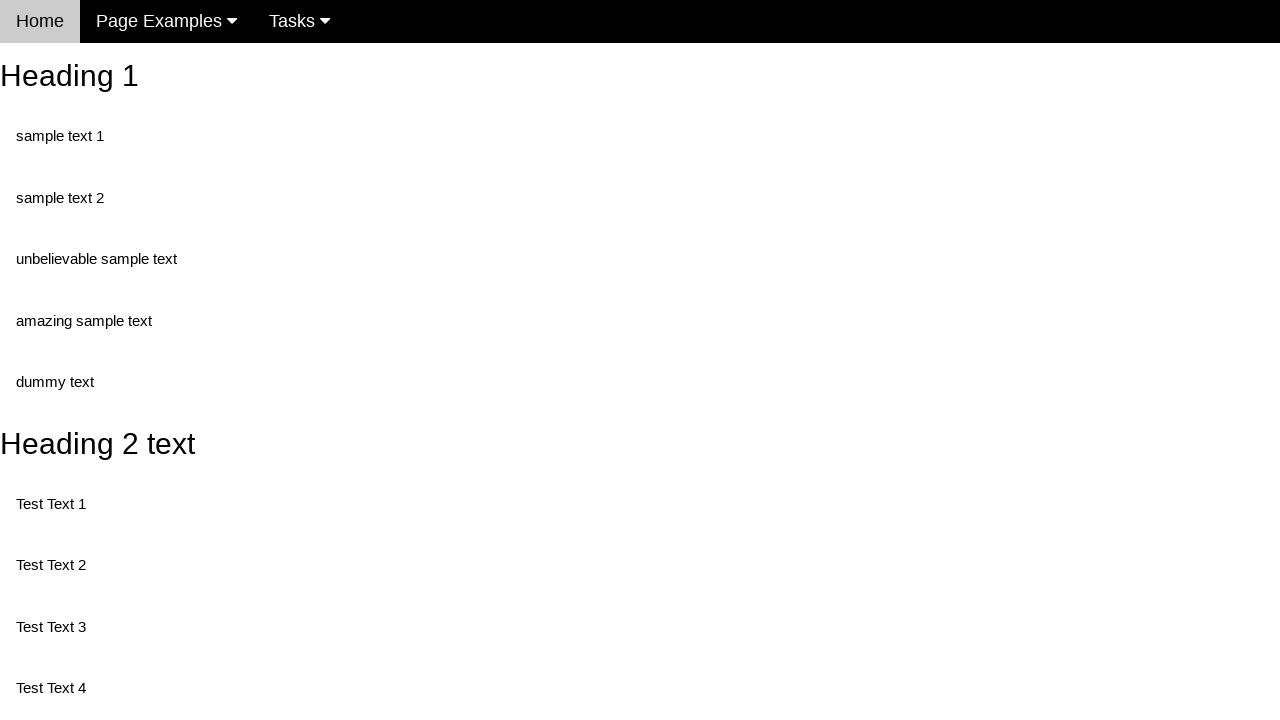

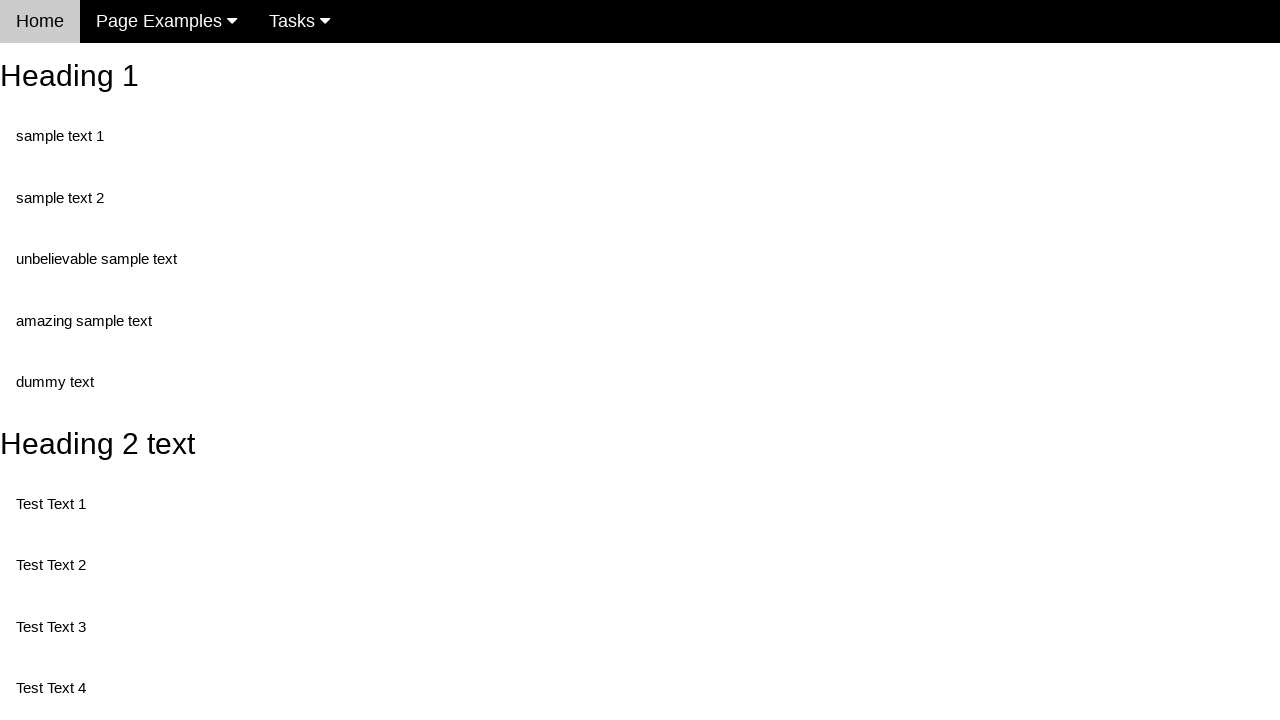